Tests the Clear All button functionality by adding 3 items and then clearing all items from the list

Starting URL: https://practice.expandtesting.com/tracalorie

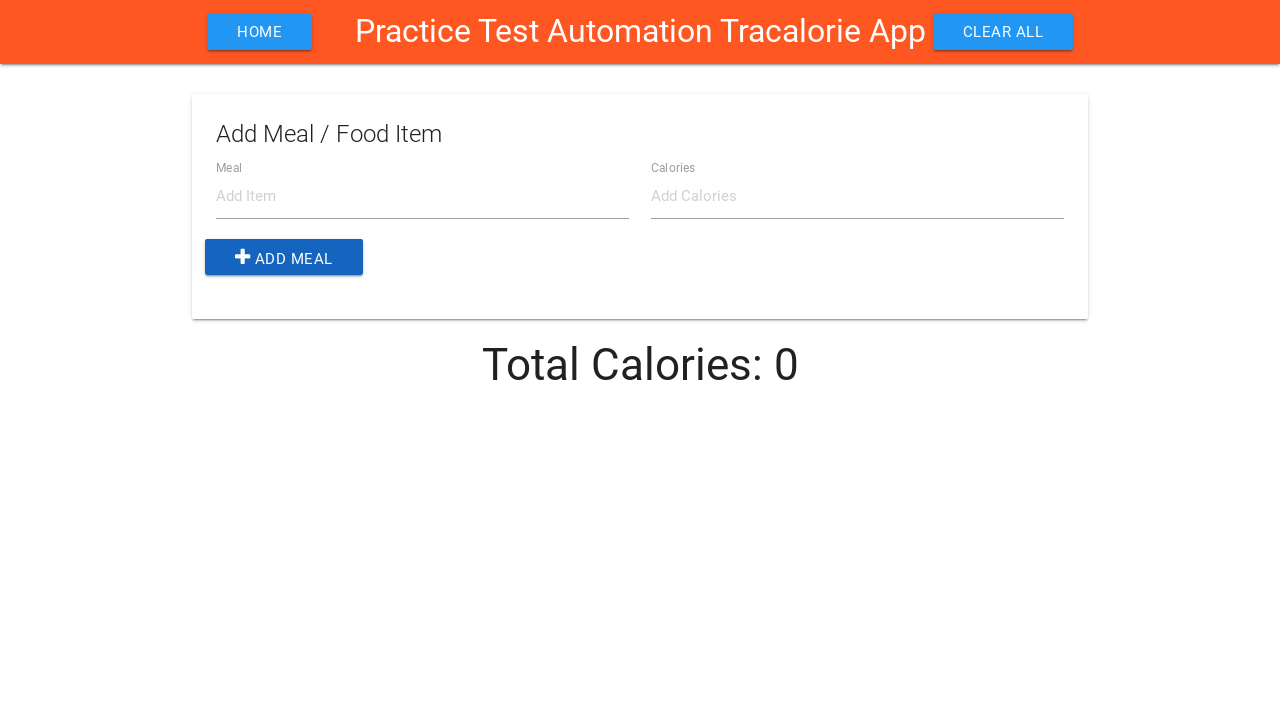

Filled item name field with 'itemName' on #item-name
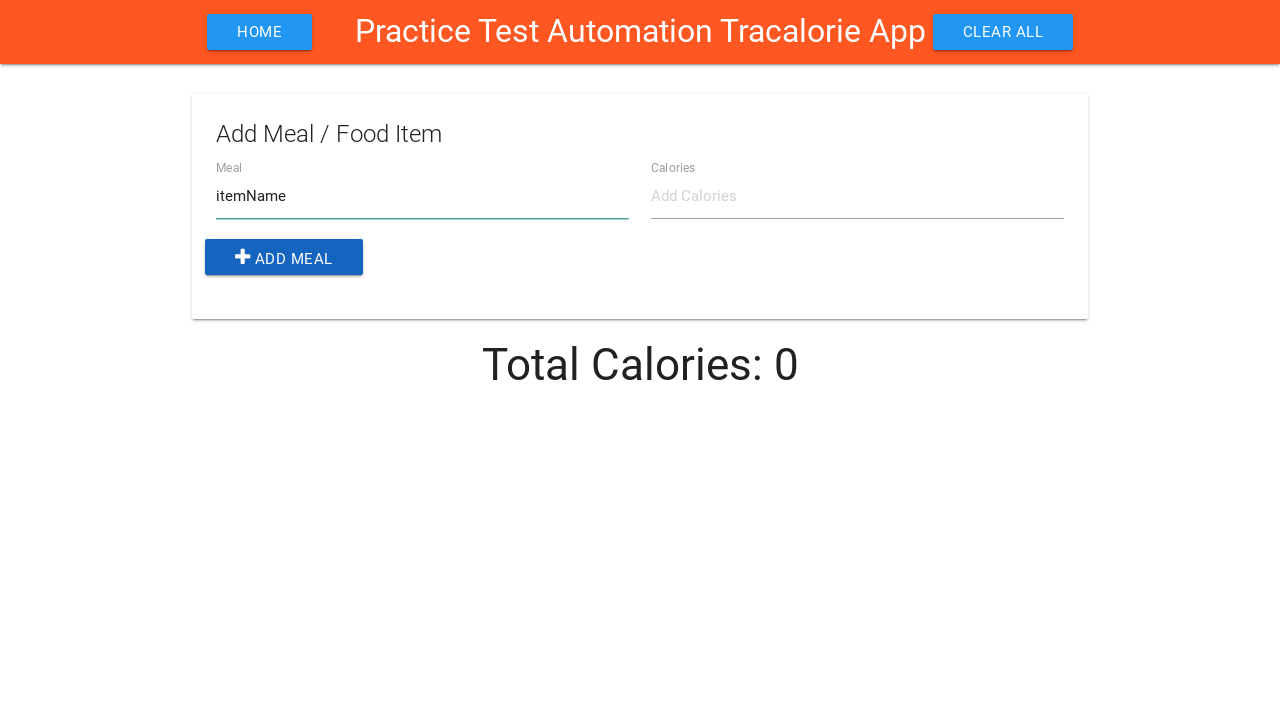

Filled item calories field with '100' on #item-calories
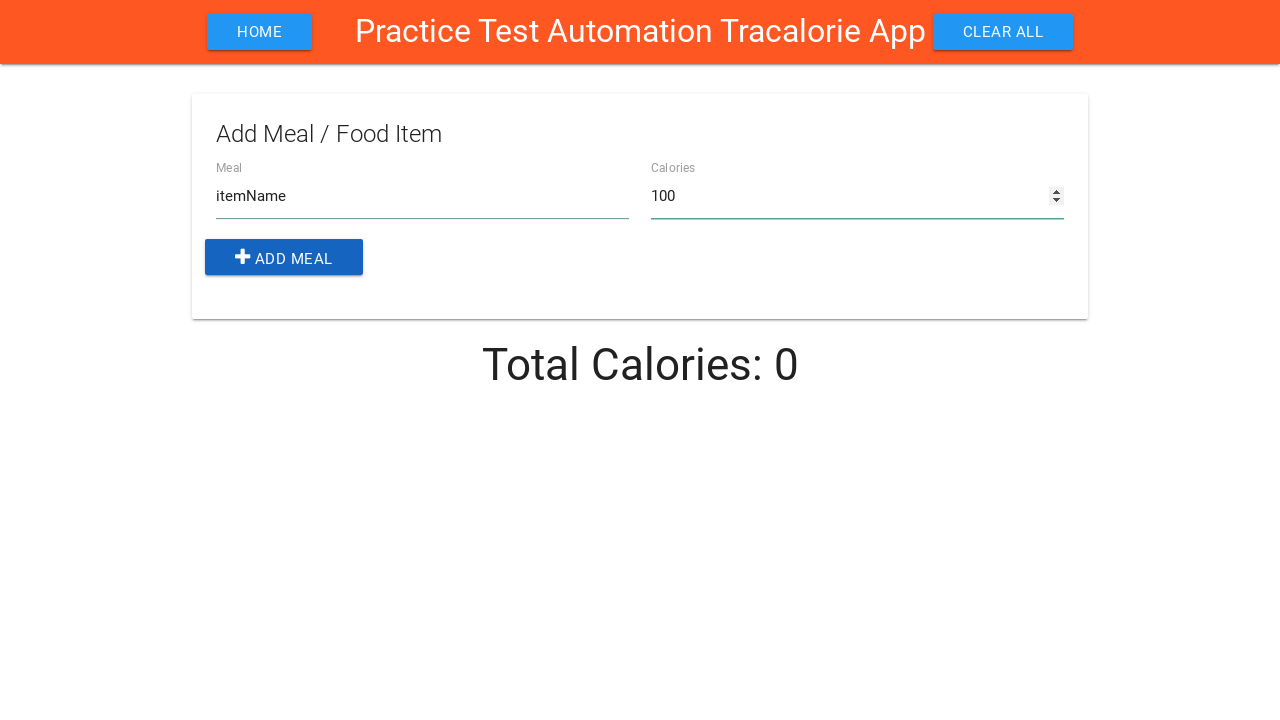

Clicked add meal button (item 1 of 3) at (284, 257) on .add-btn
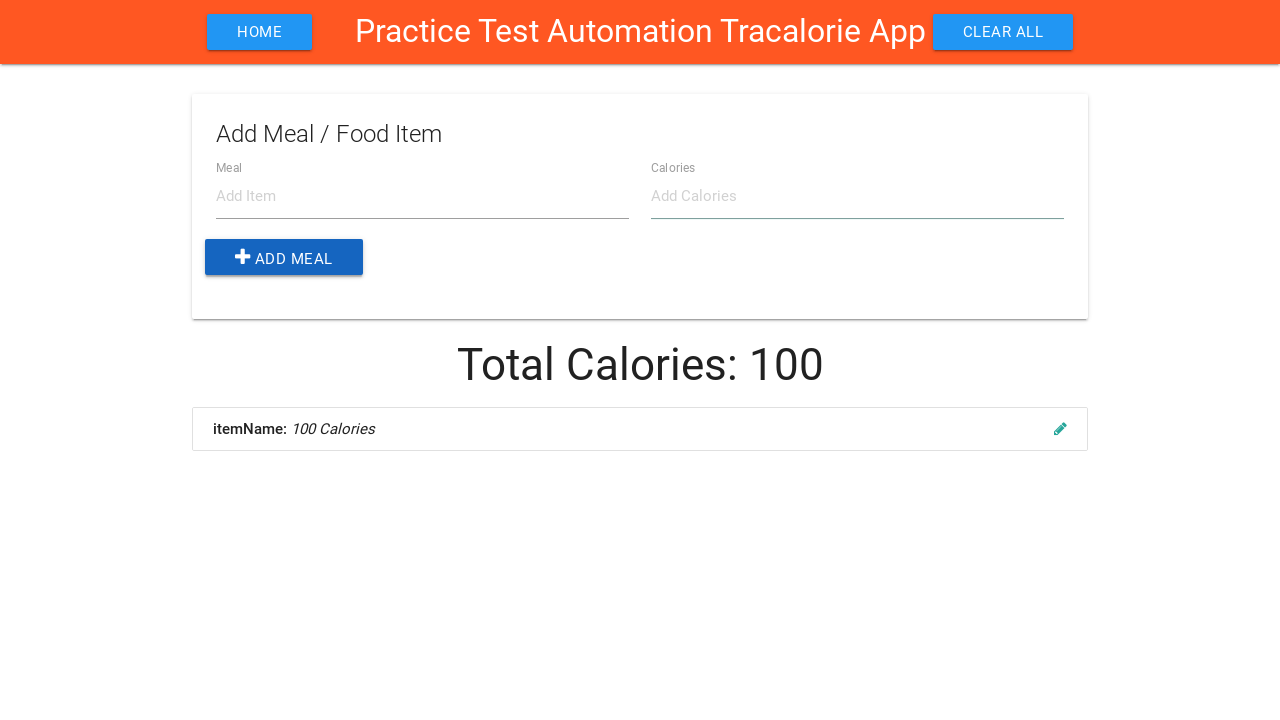

Filled item name field with 'itemName' on #item-name
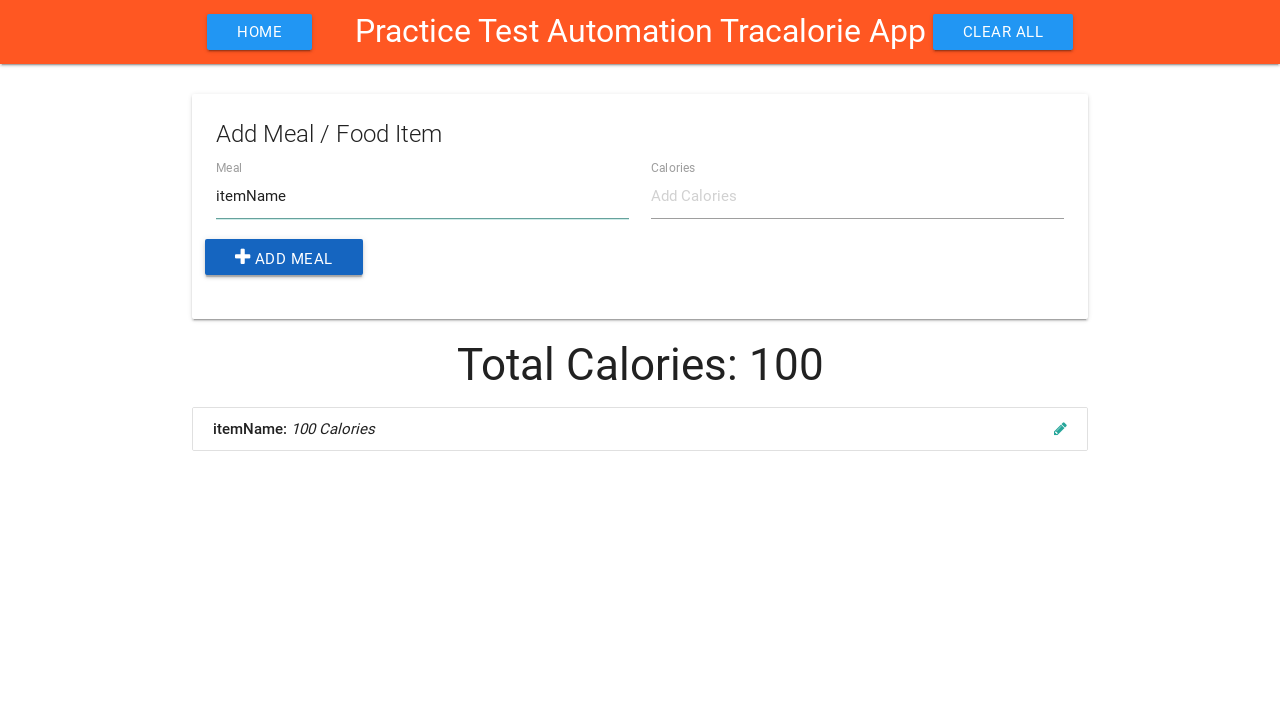

Filled item calories field with '100' on #item-calories
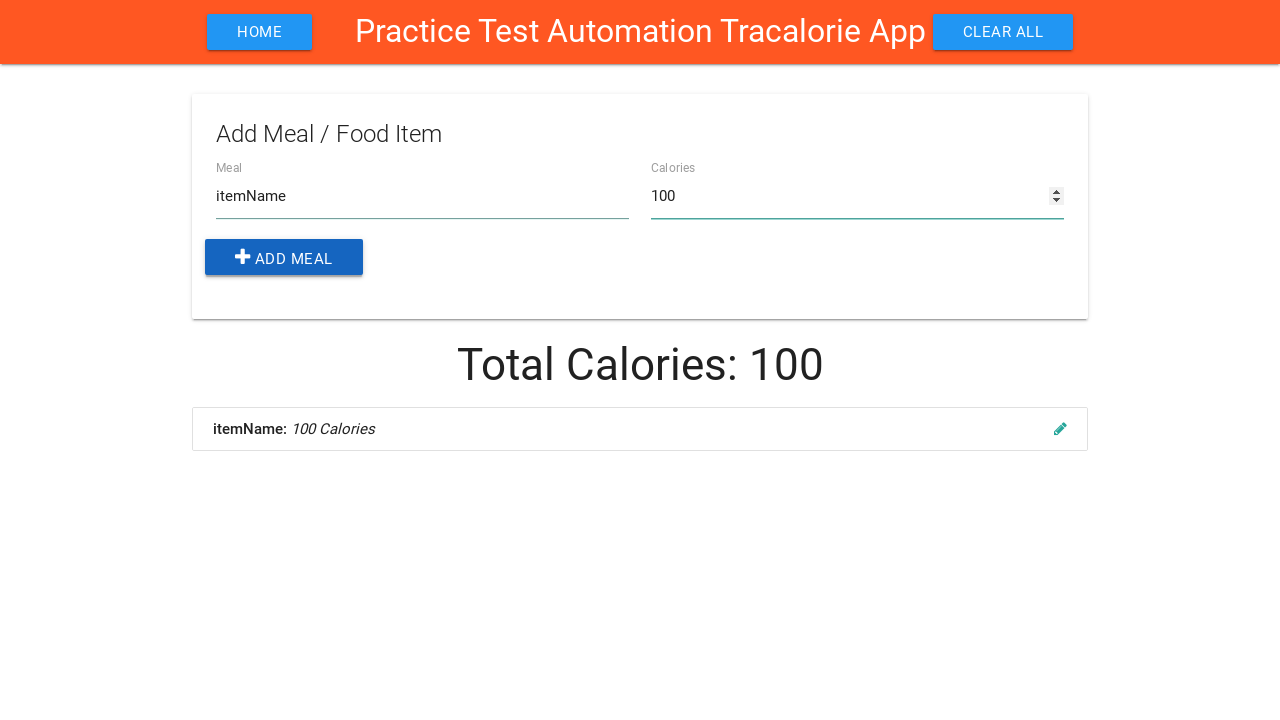

Clicked add meal button (item 2 of 3) at (284, 257) on .add-btn
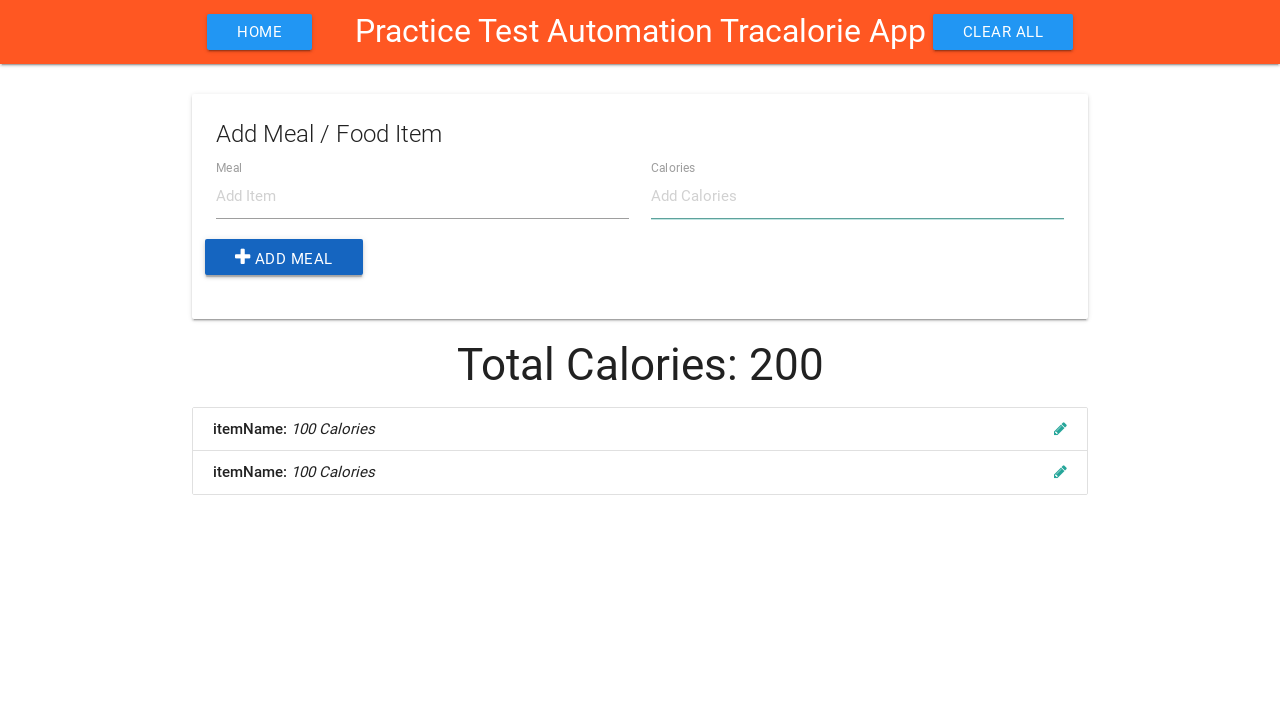

Filled item name field with 'itemName' on #item-name
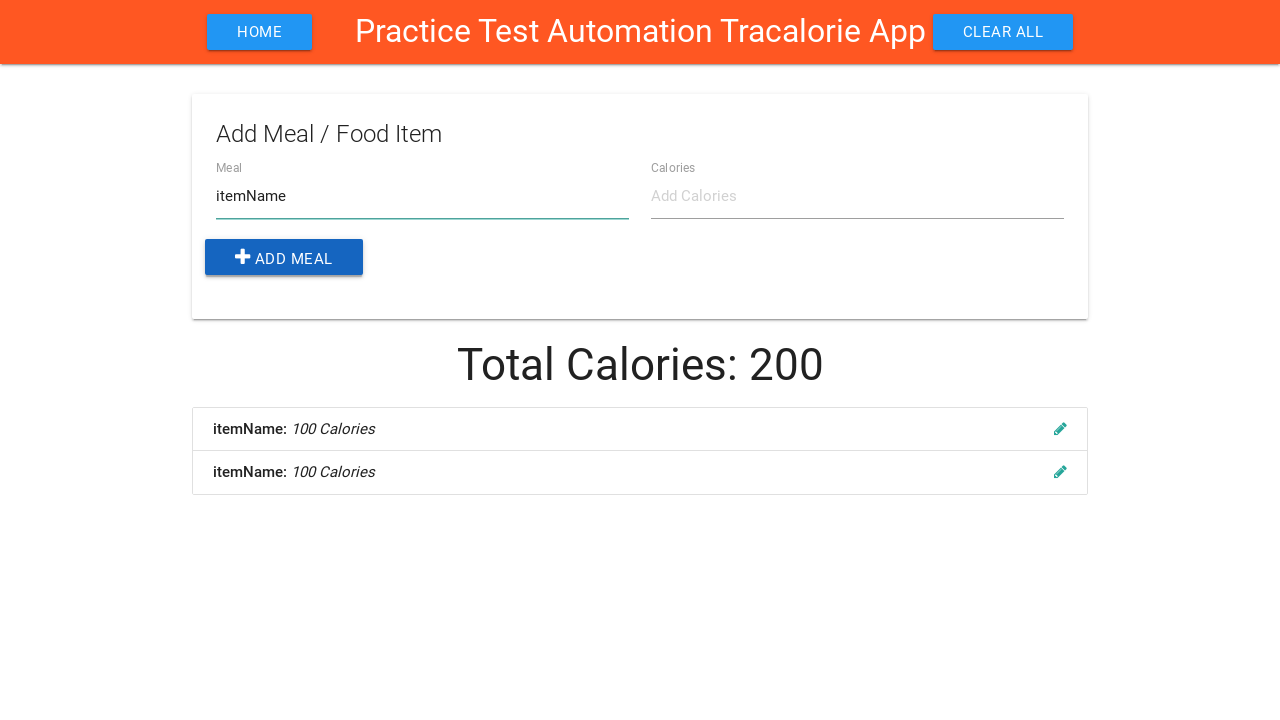

Filled item calories field with '100' on #item-calories
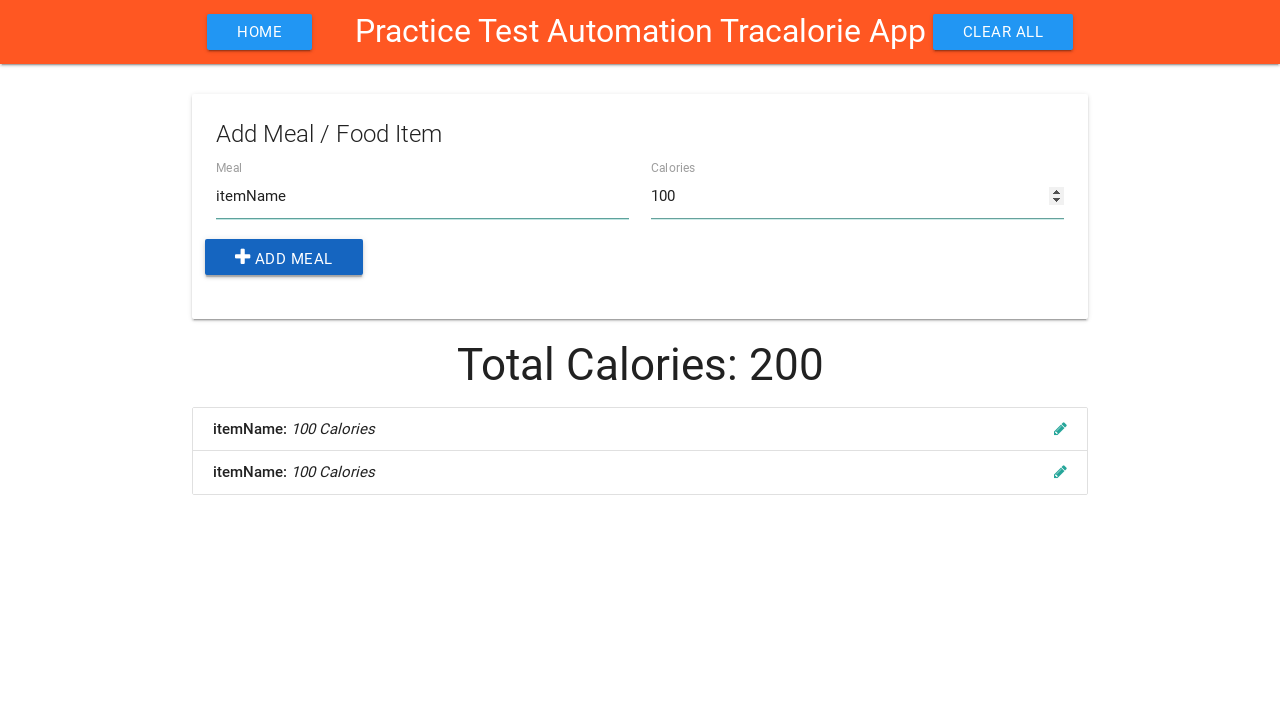

Clicked add meal button (item 3 of 3) at (284, 257) on .add-btn
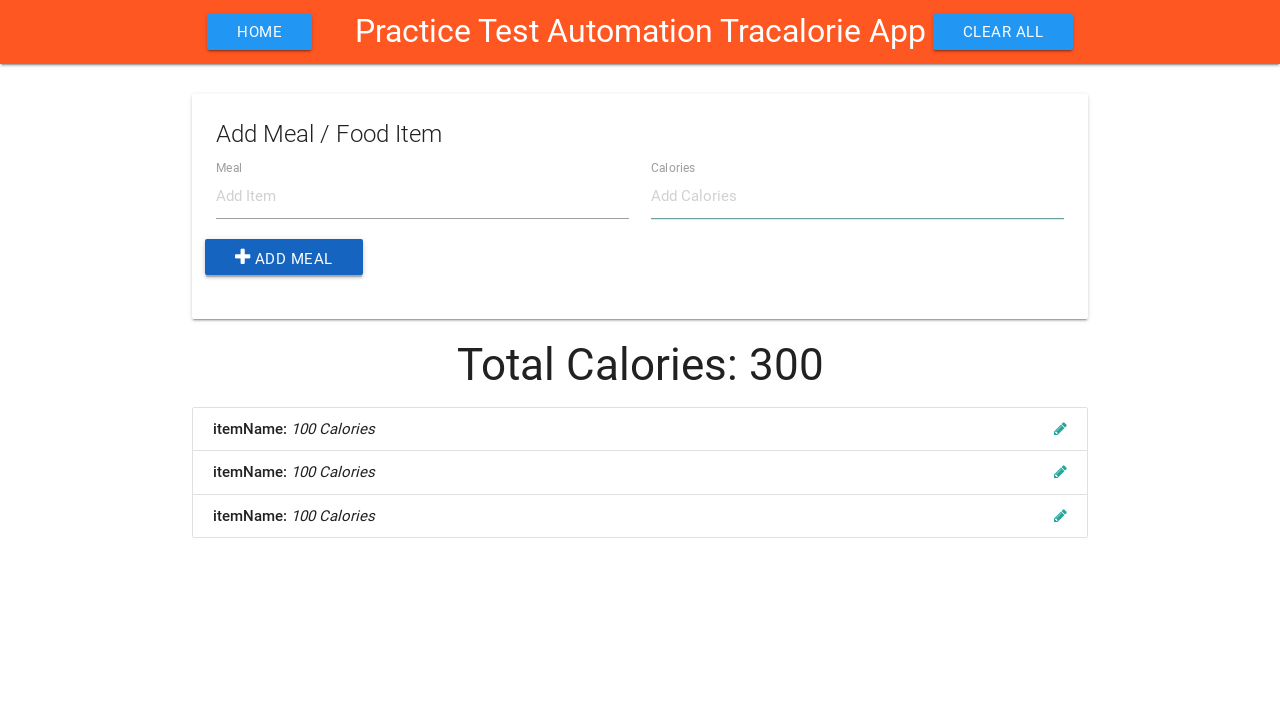

All 3 items loaded in the list
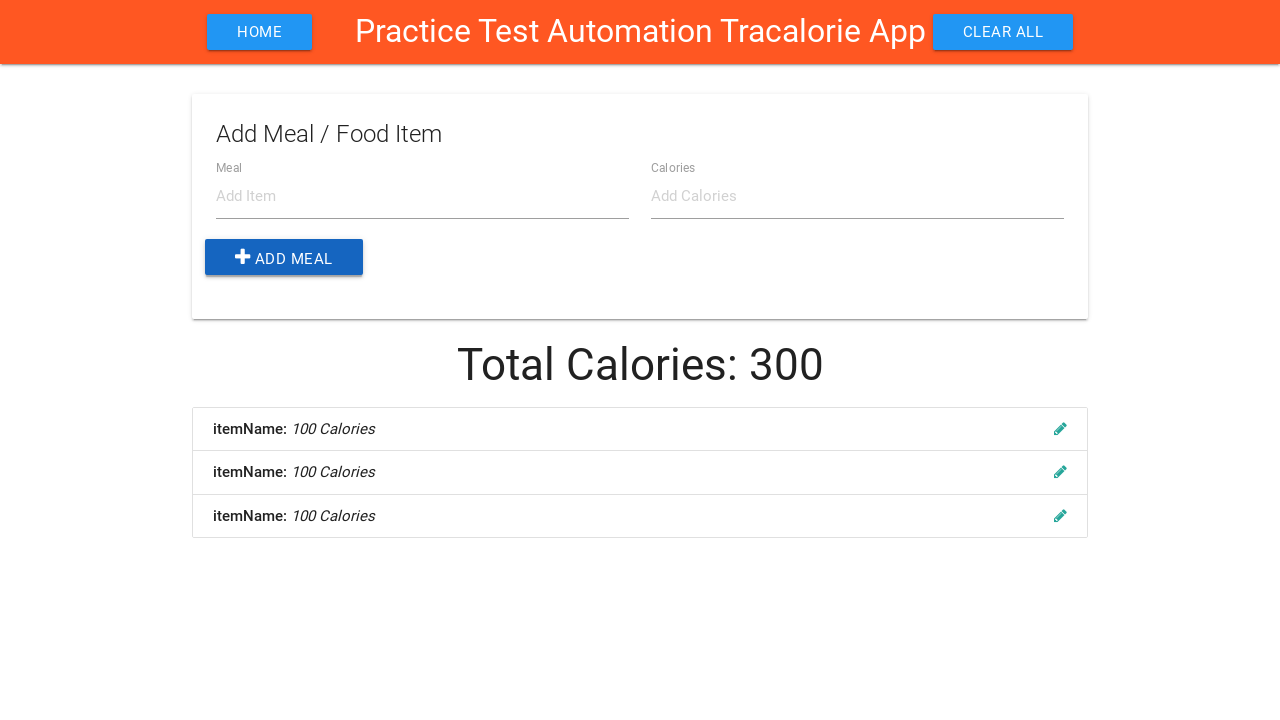

Clicked the Clear All button at (260, 32) on .clear-btn
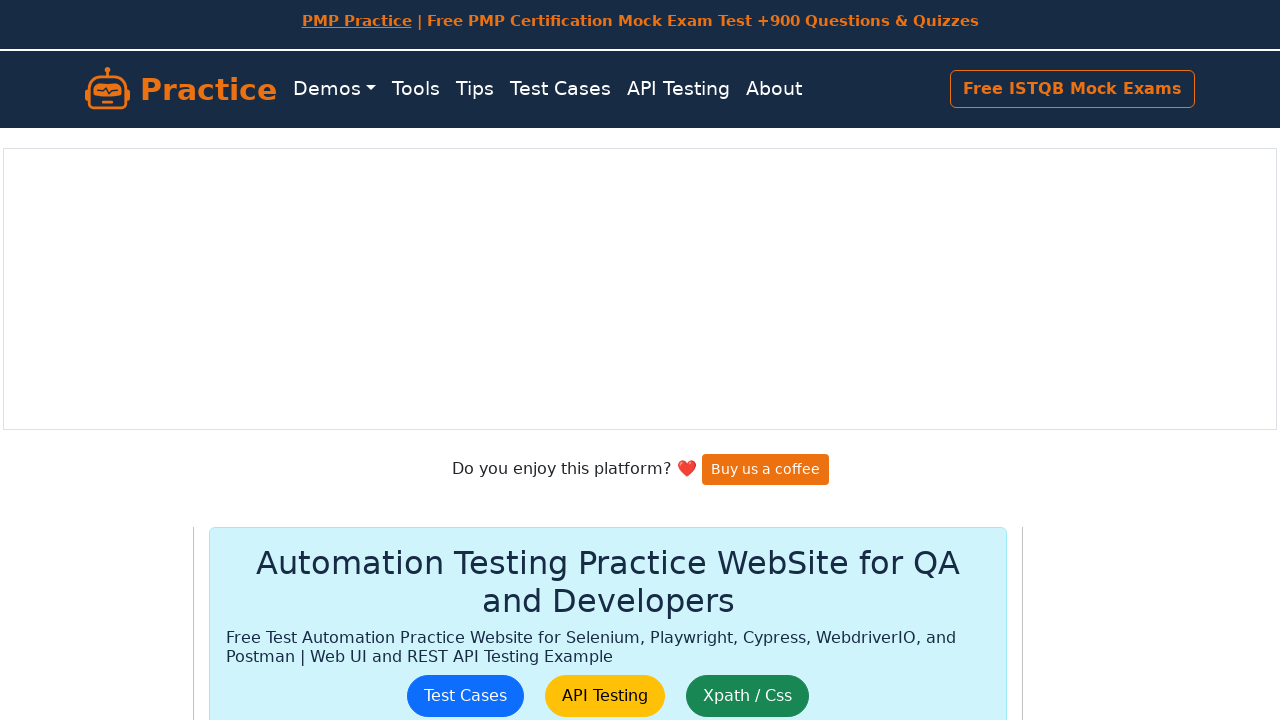

Waited 500ms for list to clear
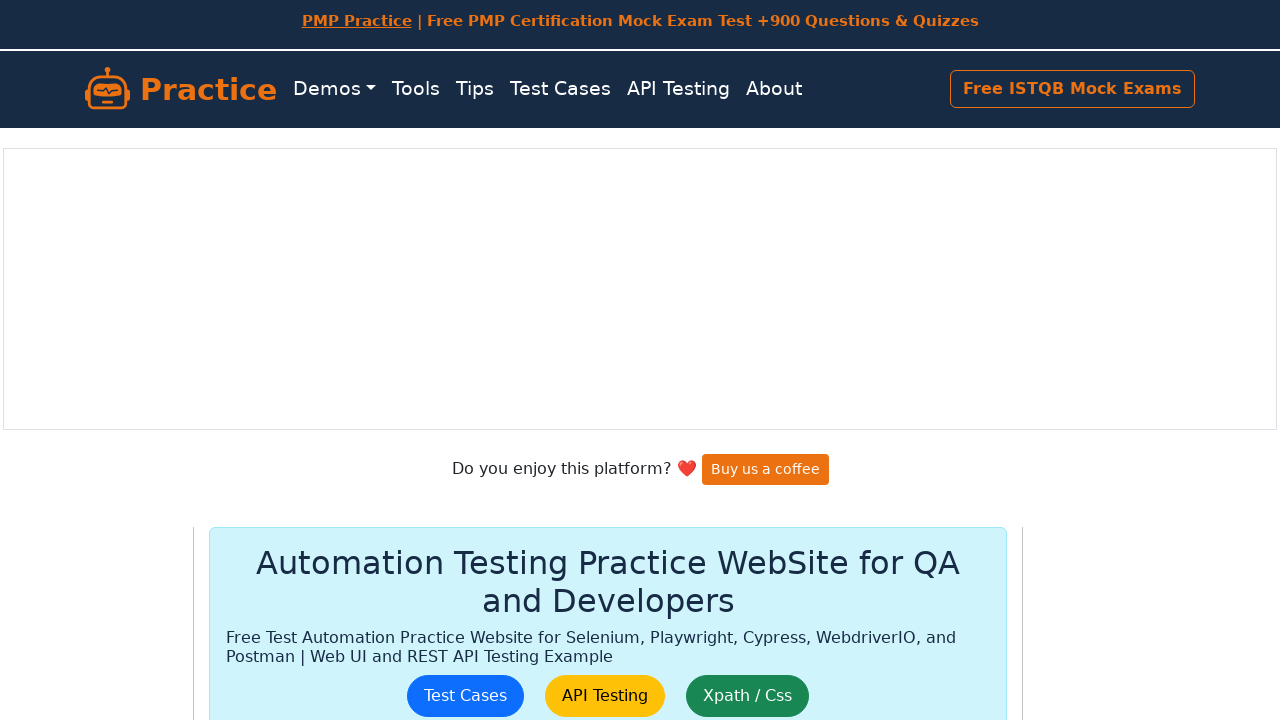

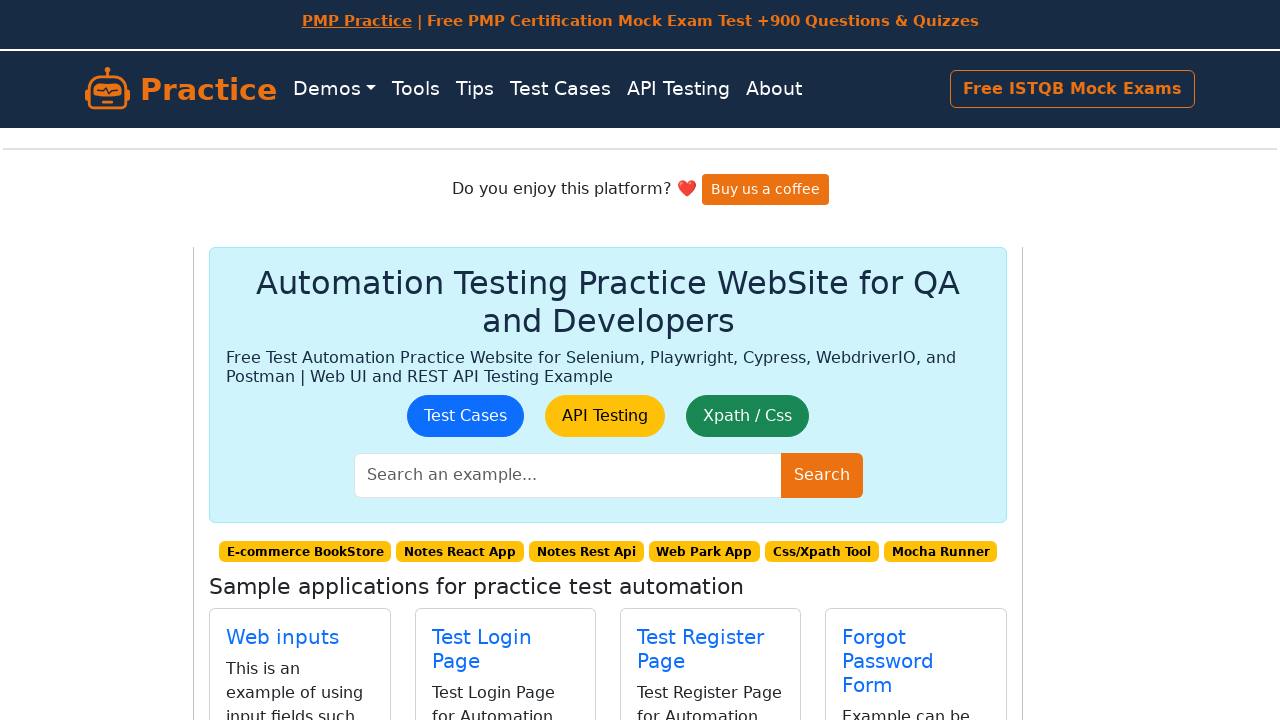